Tests triangle application with invalid triangle dimensions (20, 4, 4), expecting an error

Starting URL: https://testpages.eviltester.com/styled/apps/triangle/triangle001.html

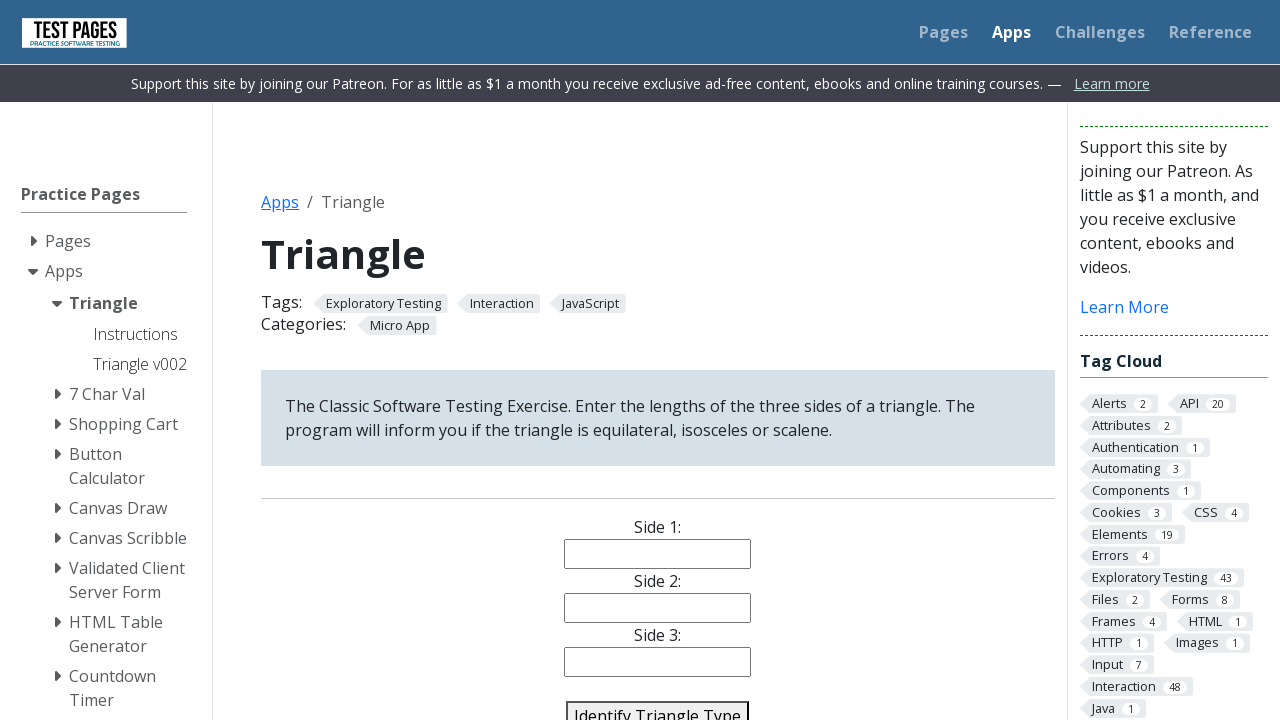

Filled side 1 field with '20' on #side1
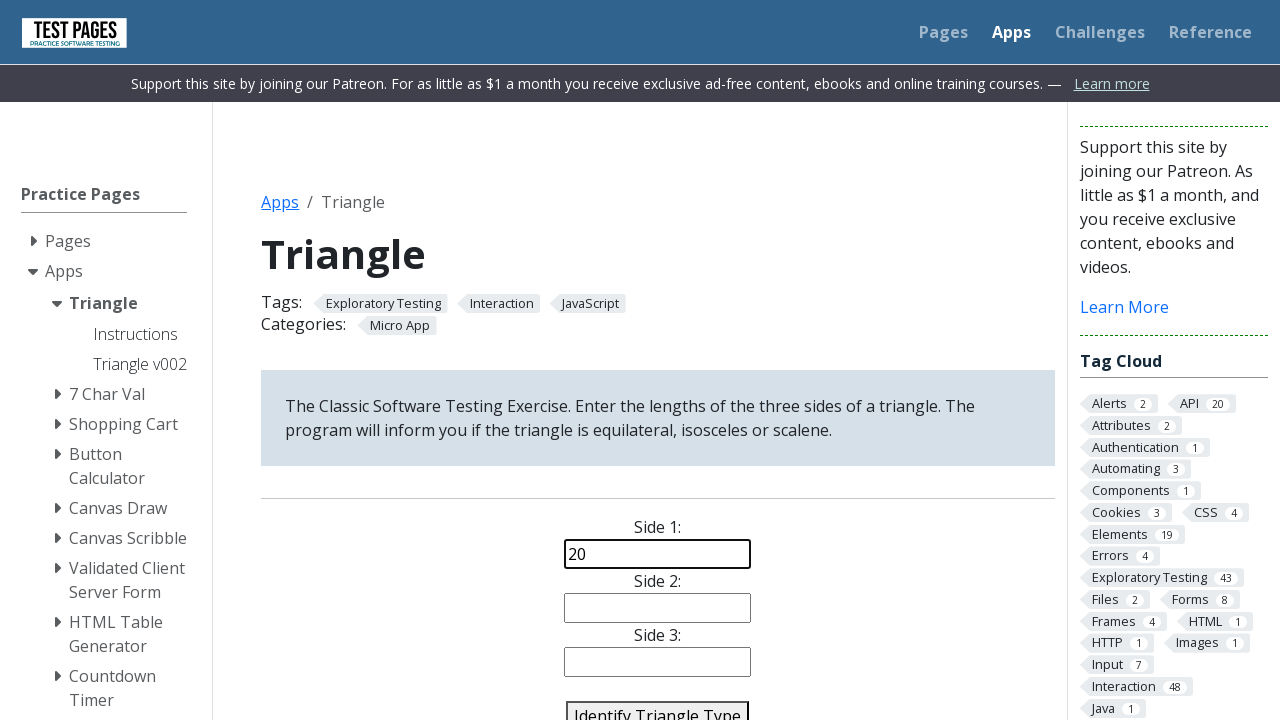

Filled side 2 field with '4' on #side2
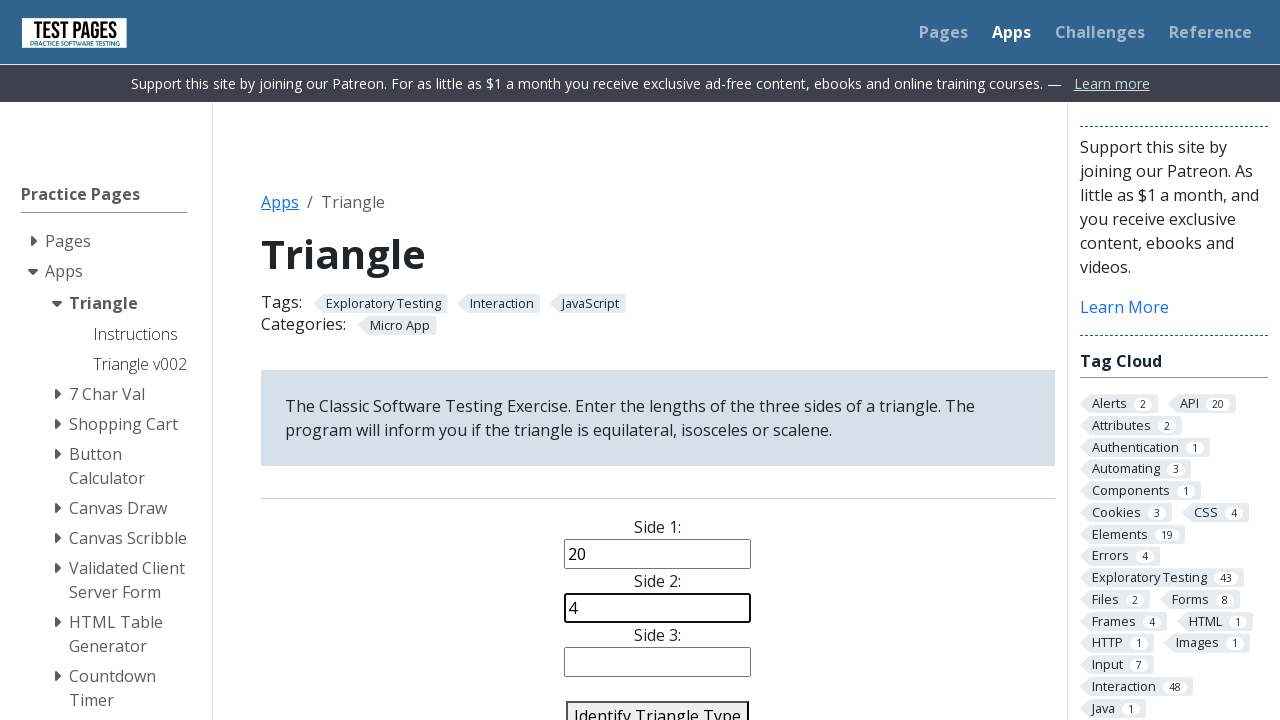

Filled side 3 field with '4' on #side3
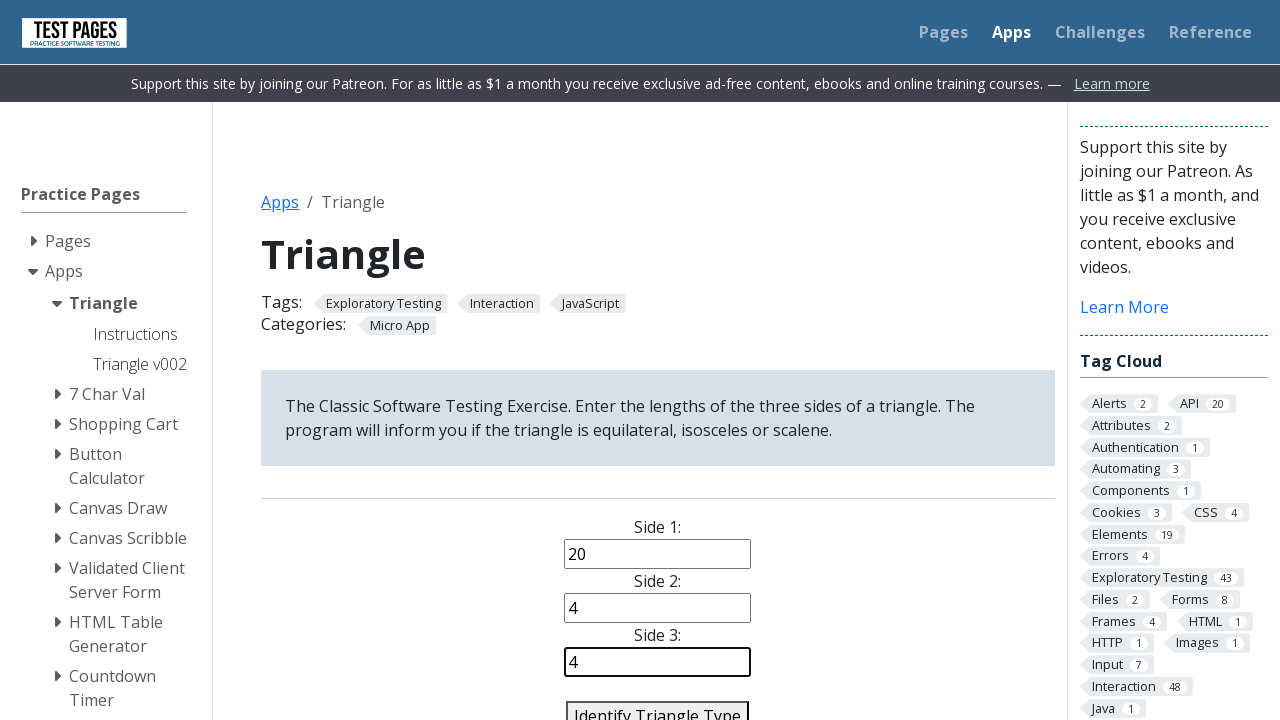

Clicked identify triangle button at (658, 705) on #identify-triangle-action
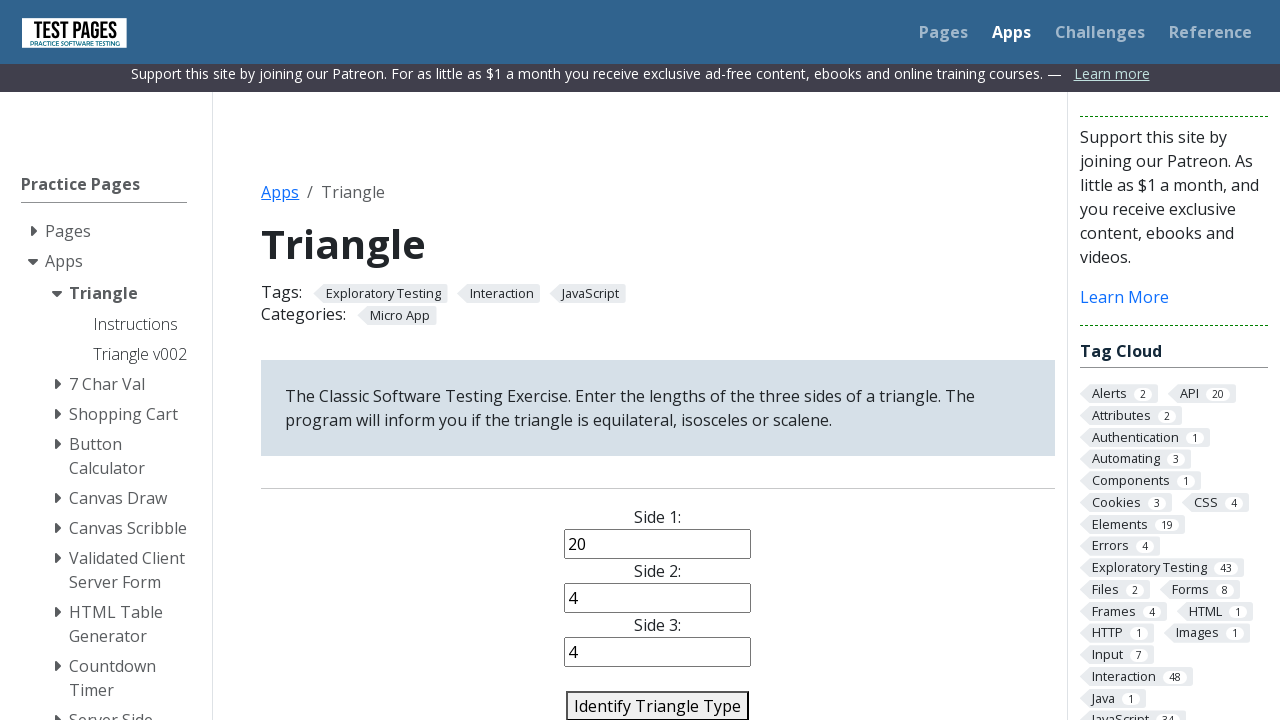

Verified error message: 'Error: Not a Triangle'
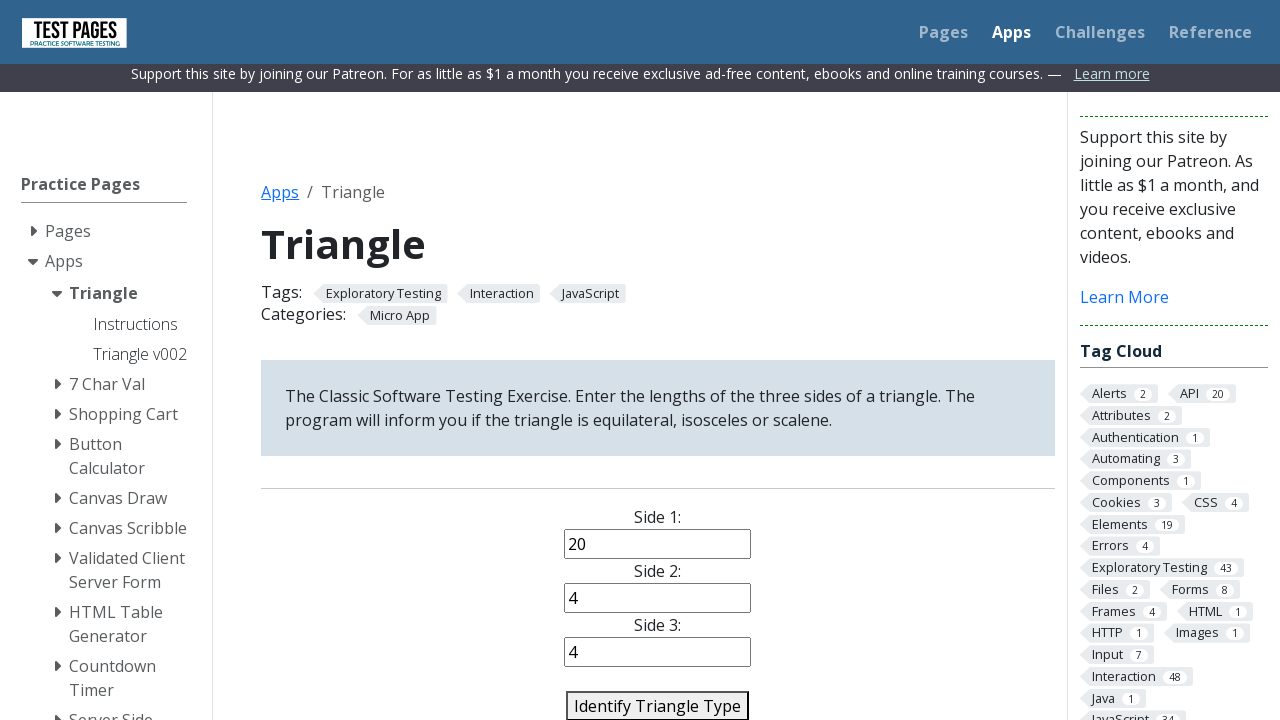

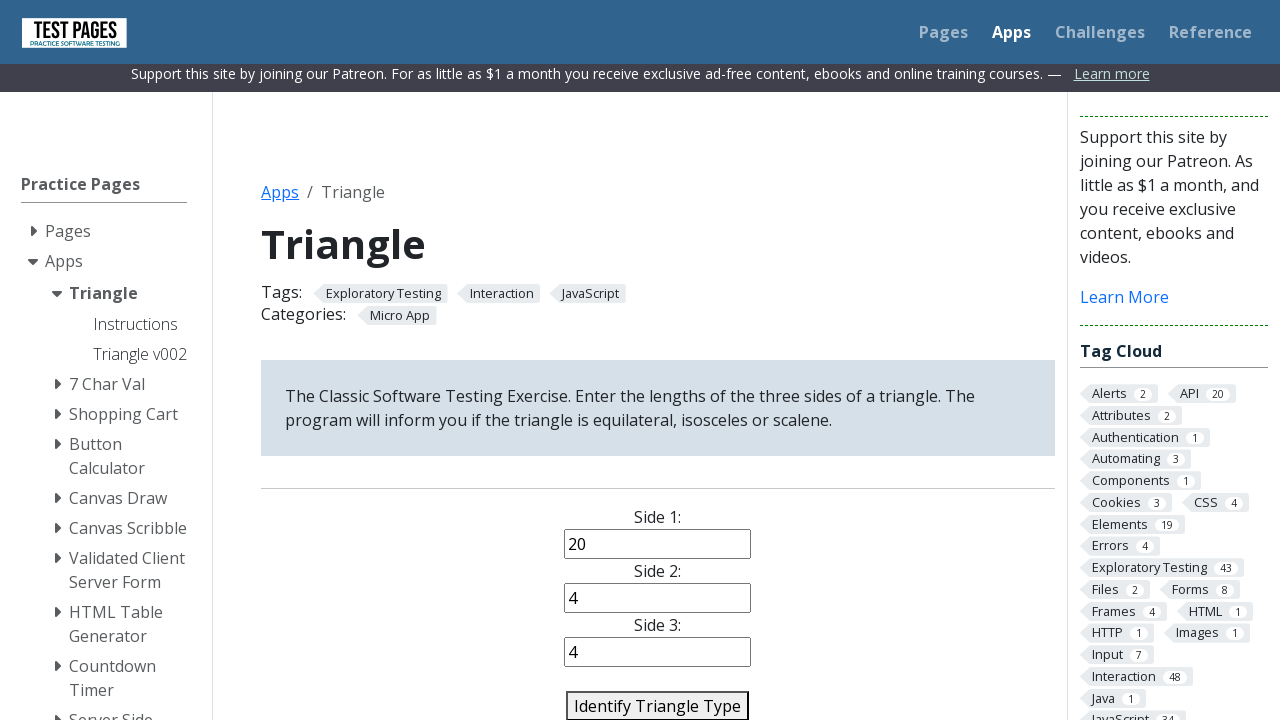